Gets the href from a link and navigates to it directly, performs a search for selenium, then navigates back

Starting URL: https://www.letskodeit.com/practice

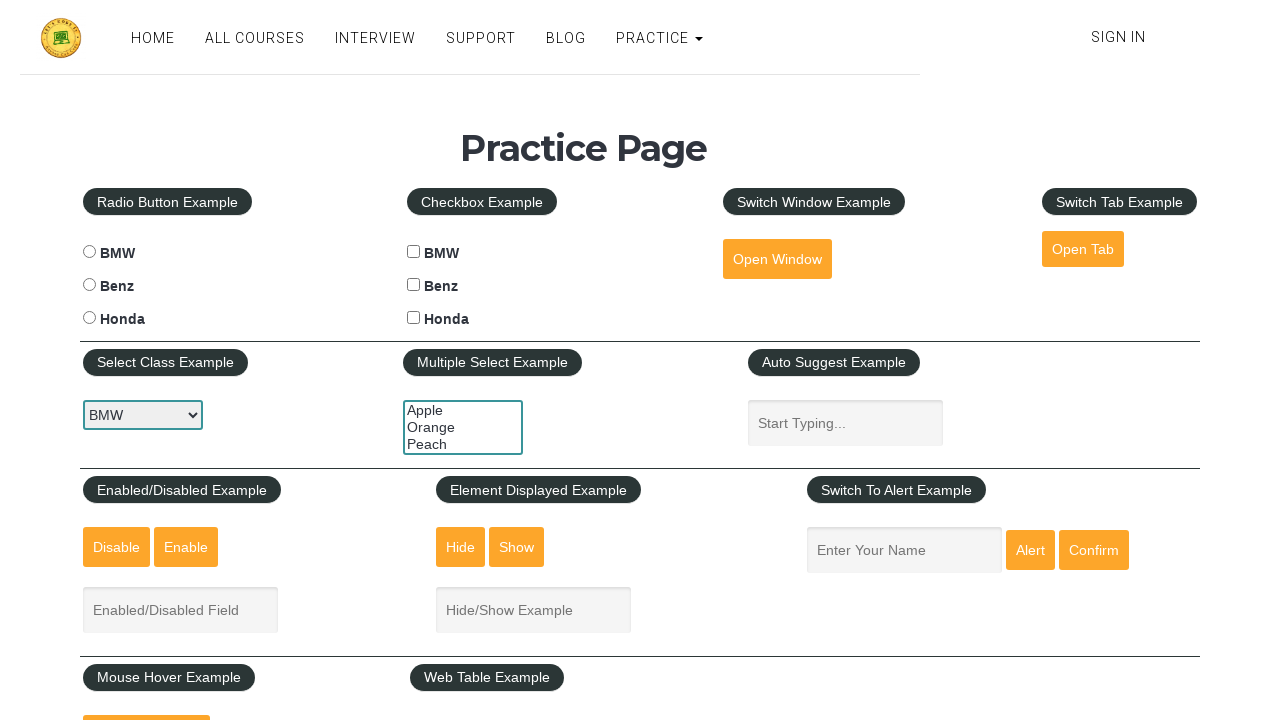

Retrieved href attribute from open tab link
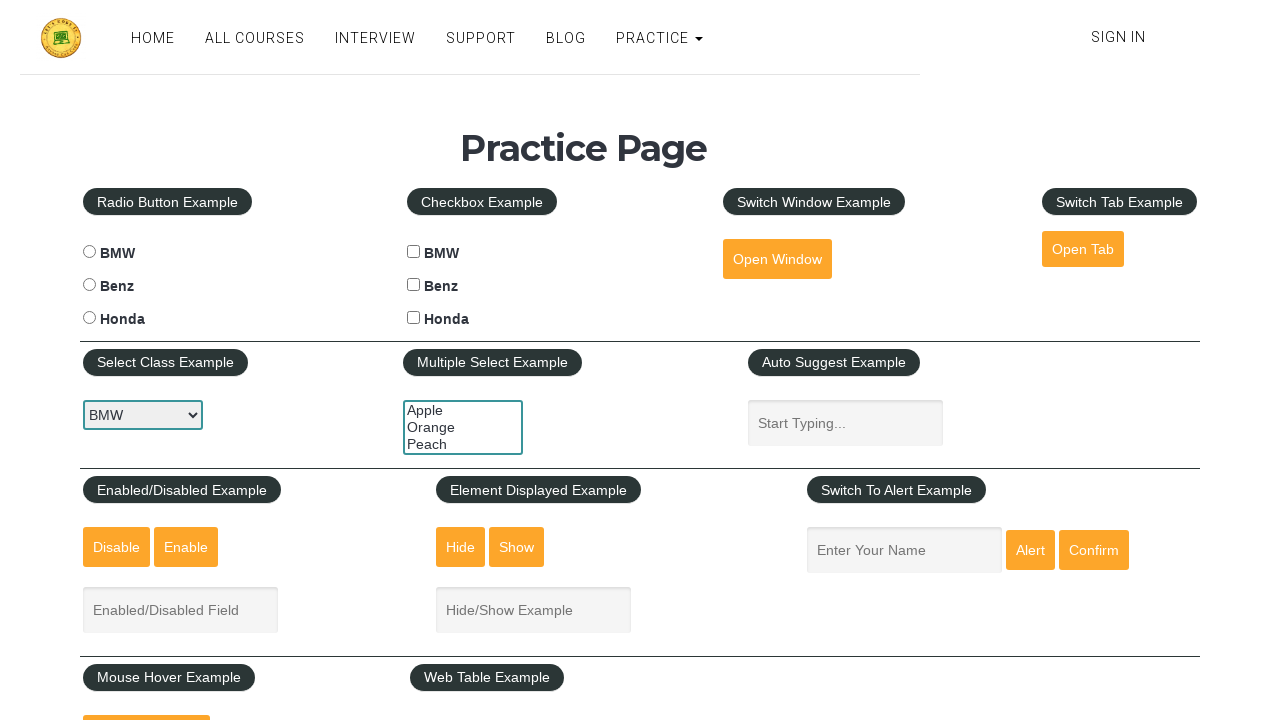

Navigated to URL: https://www.letskodeit.com/courses
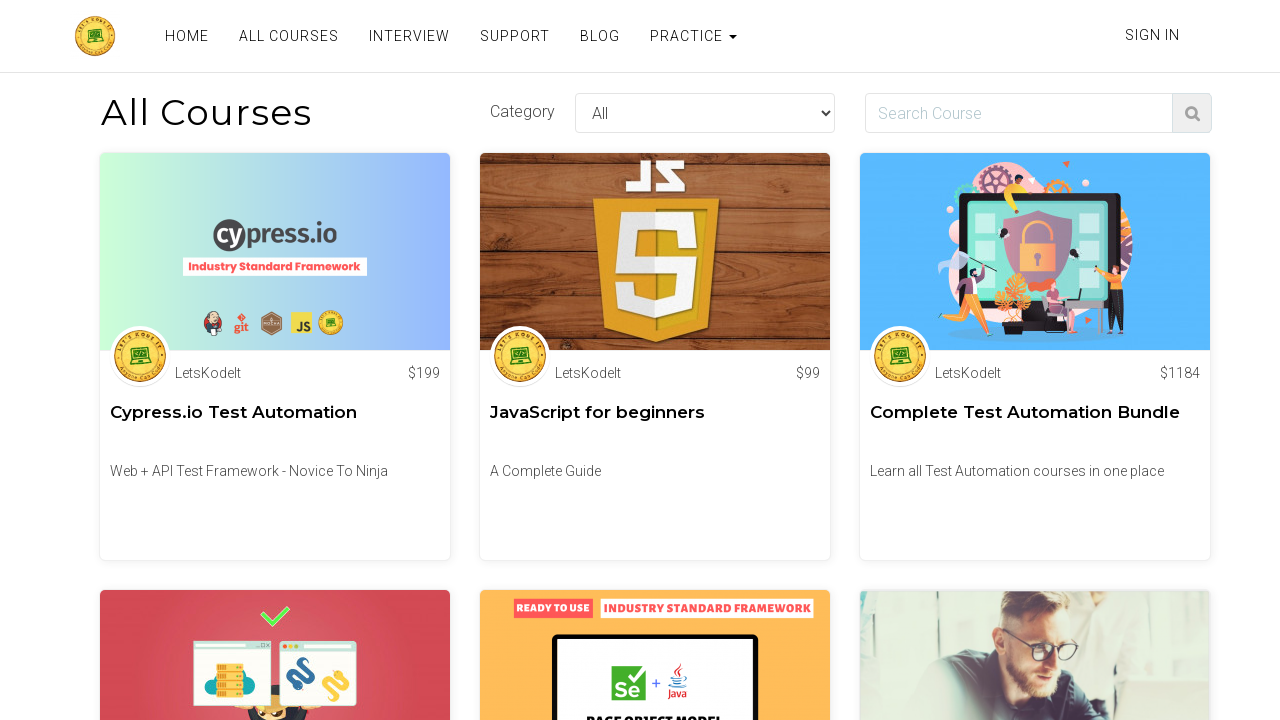

Waited for courses page to load
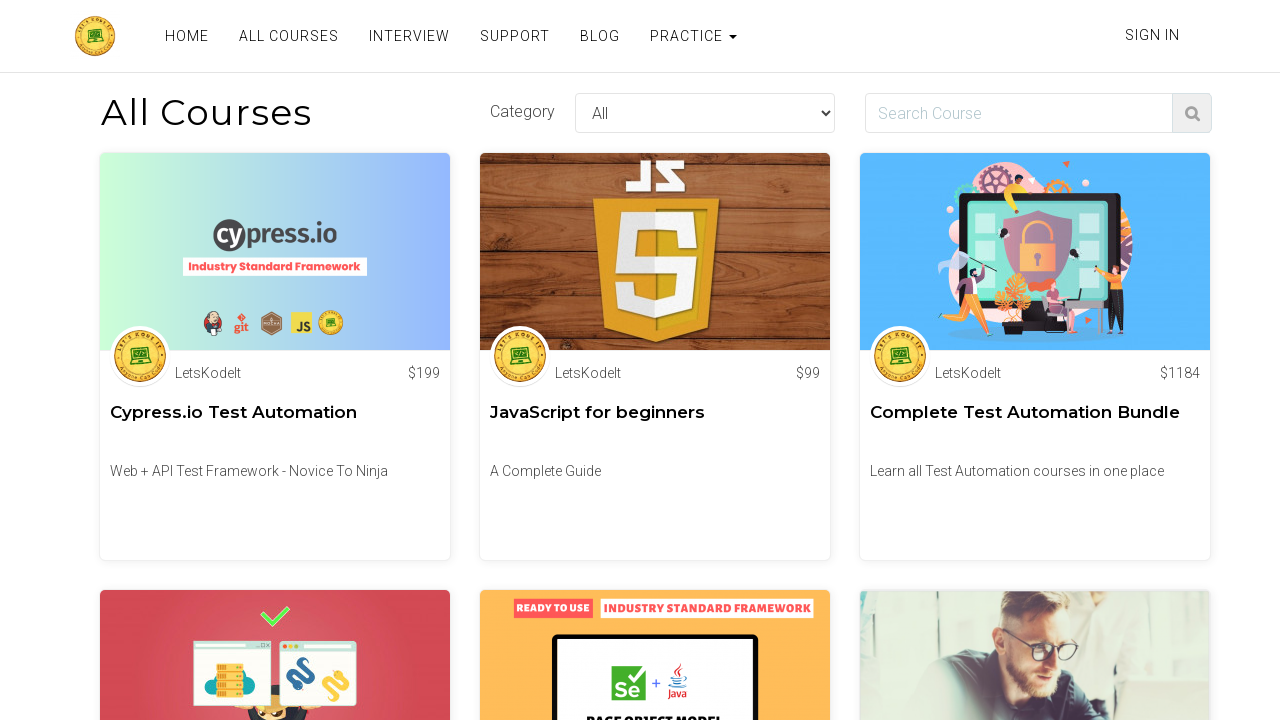

Filled search field with 'selenium' on input[id="search"]
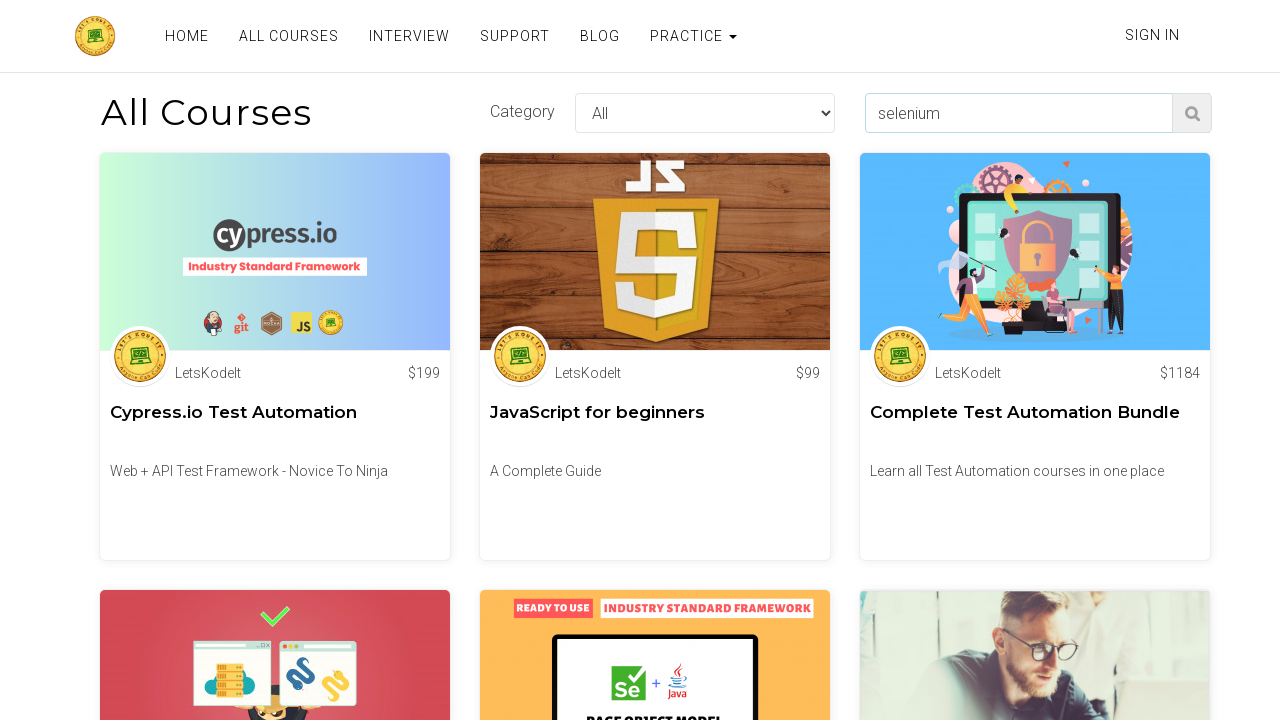

Clicked search button to find selenium courses at (1192, 113) on button[class="find-course search-course"]
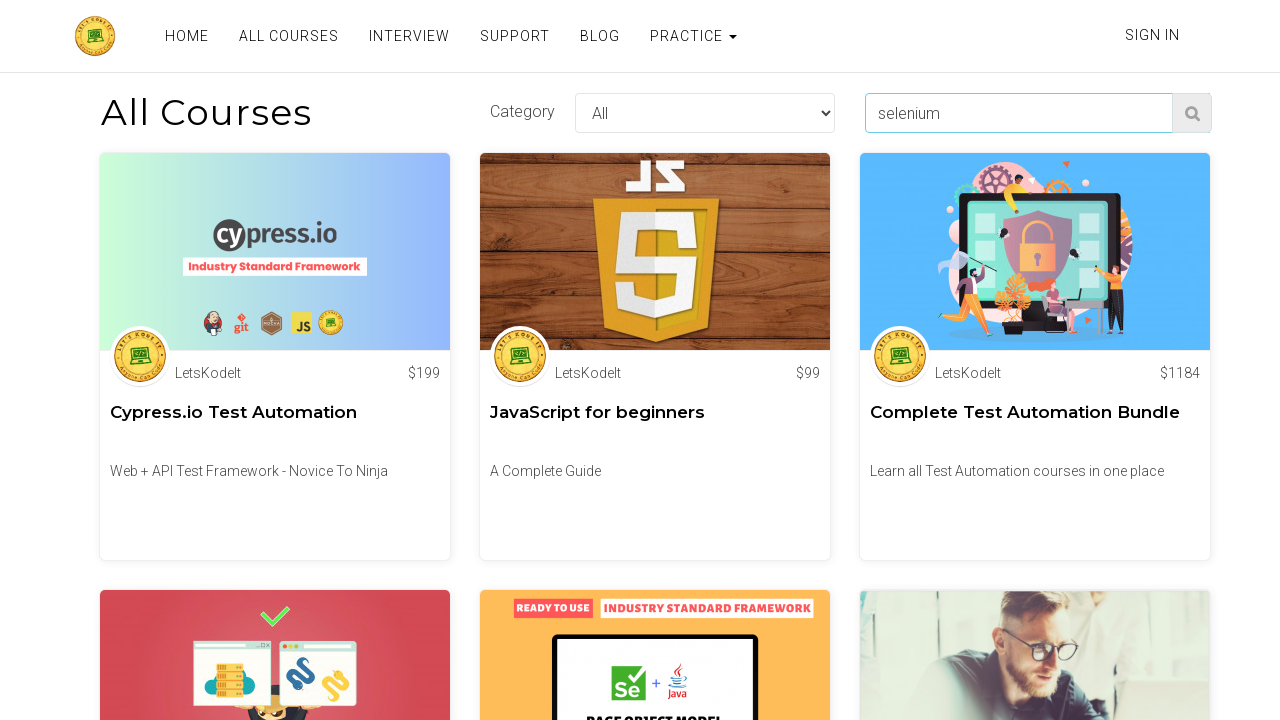

Navigated back to previous page
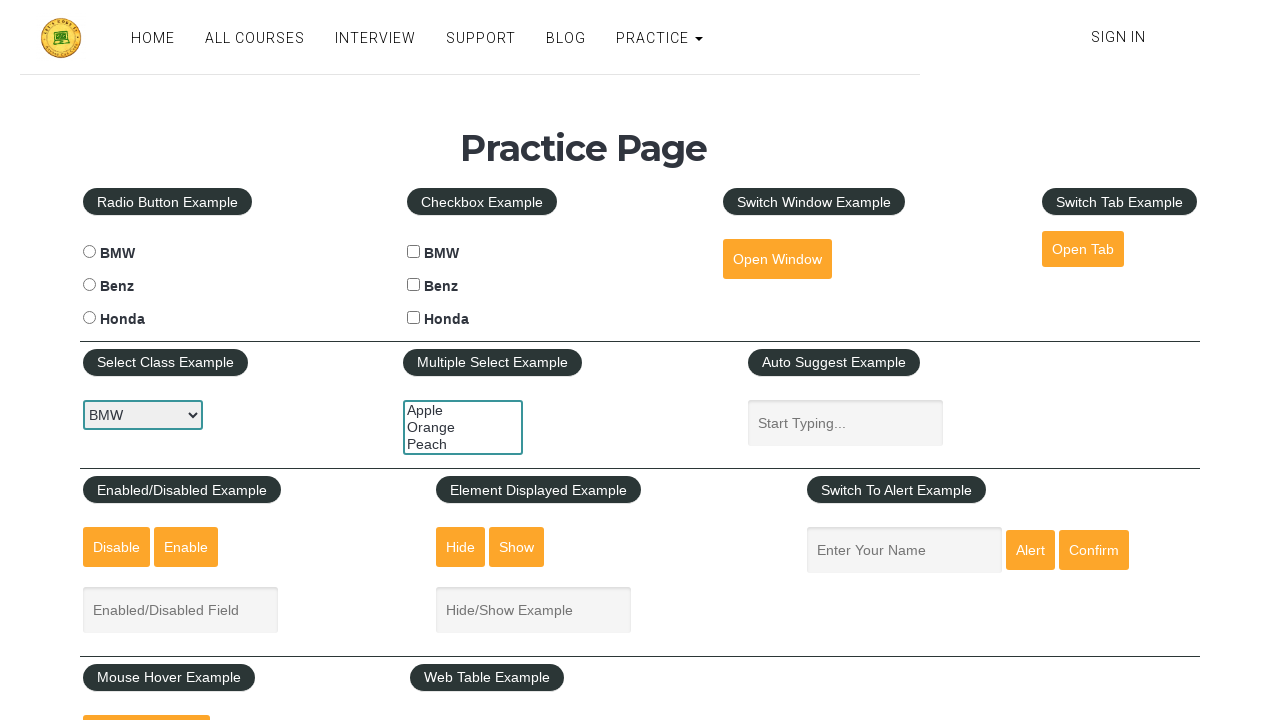

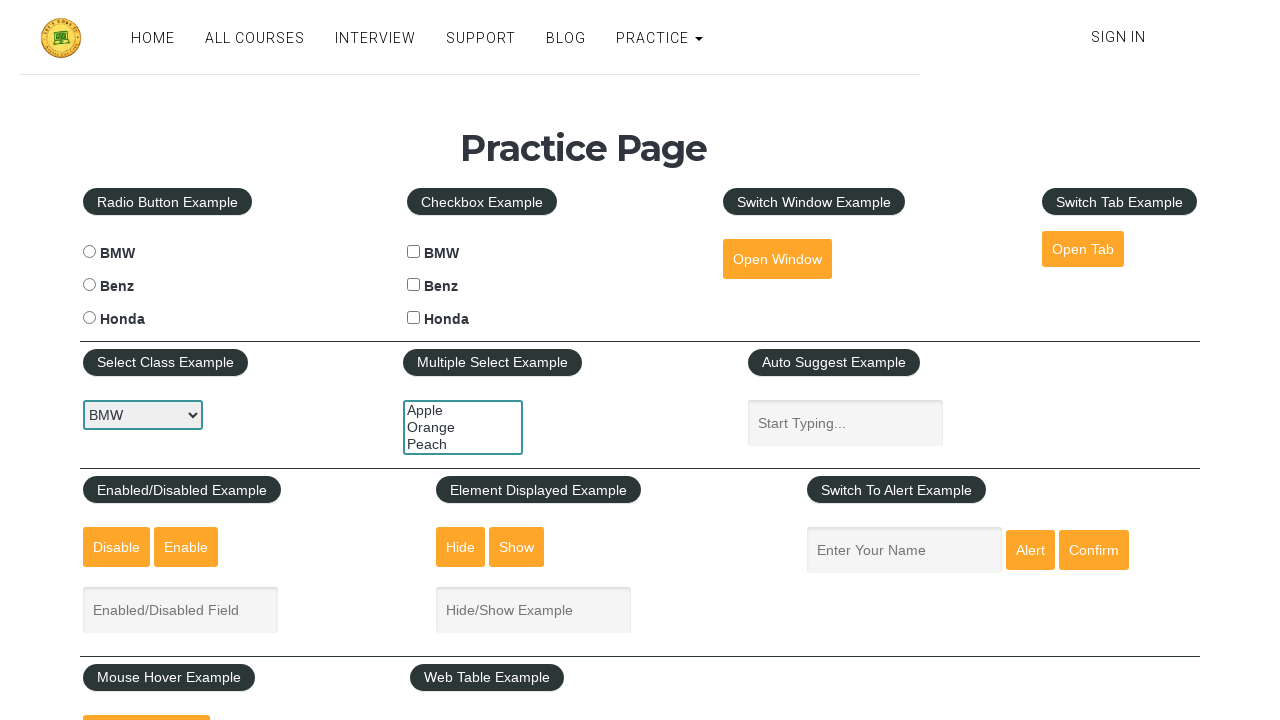